Tests drag and drop functionality on the jQuery UI demo page by switching to an iframe and dragging an element to a drop target

Starting URL: https://jqueryui.com/droppable/

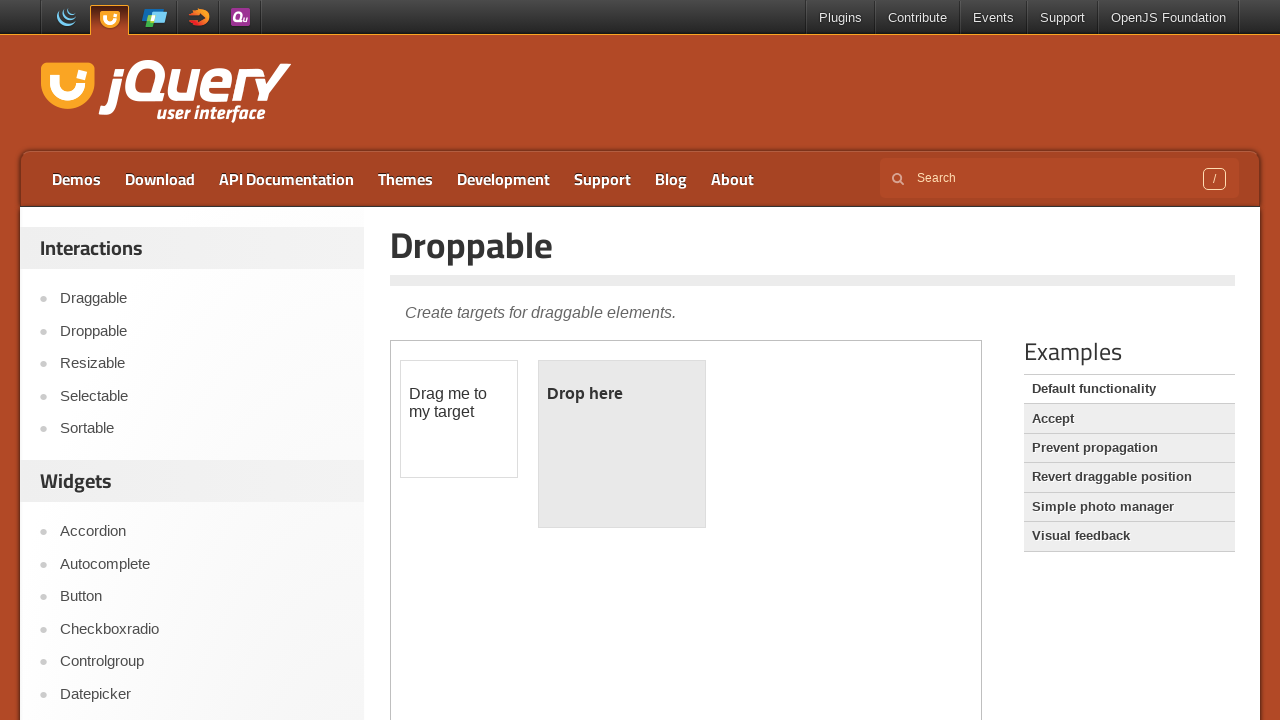

Navigated to jQuery UI droppable demo page
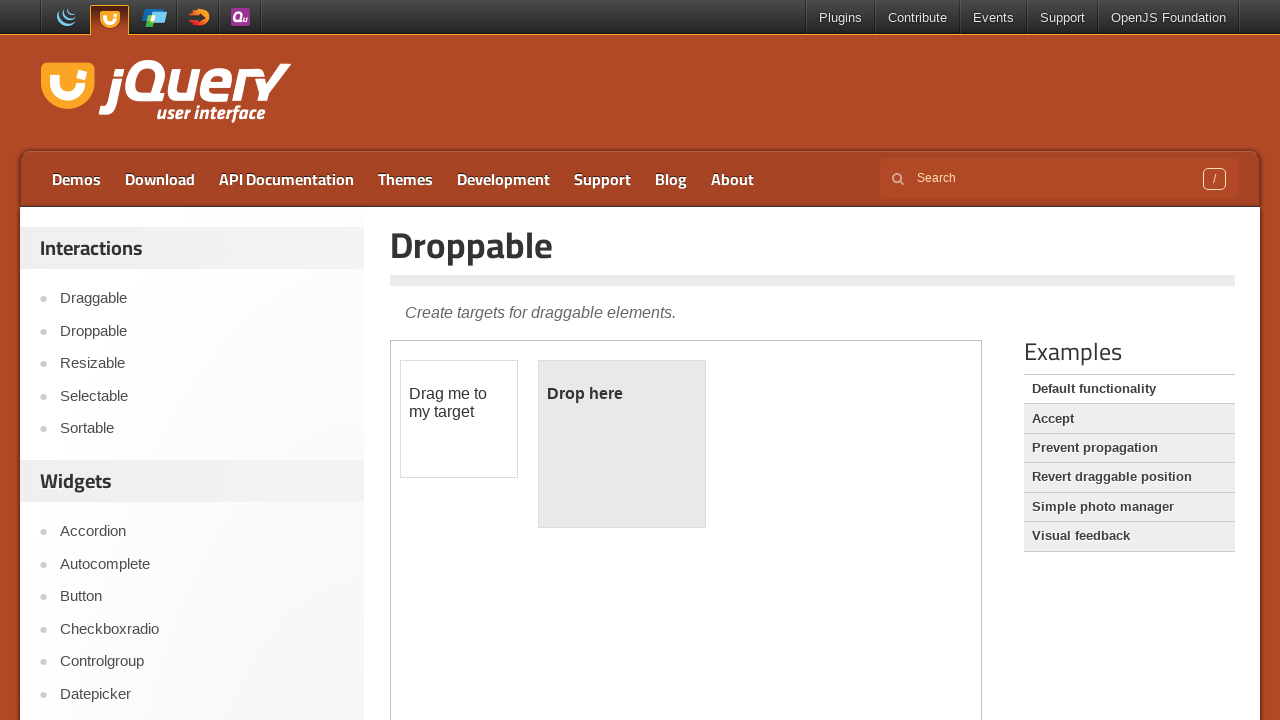

Located the demo iframe
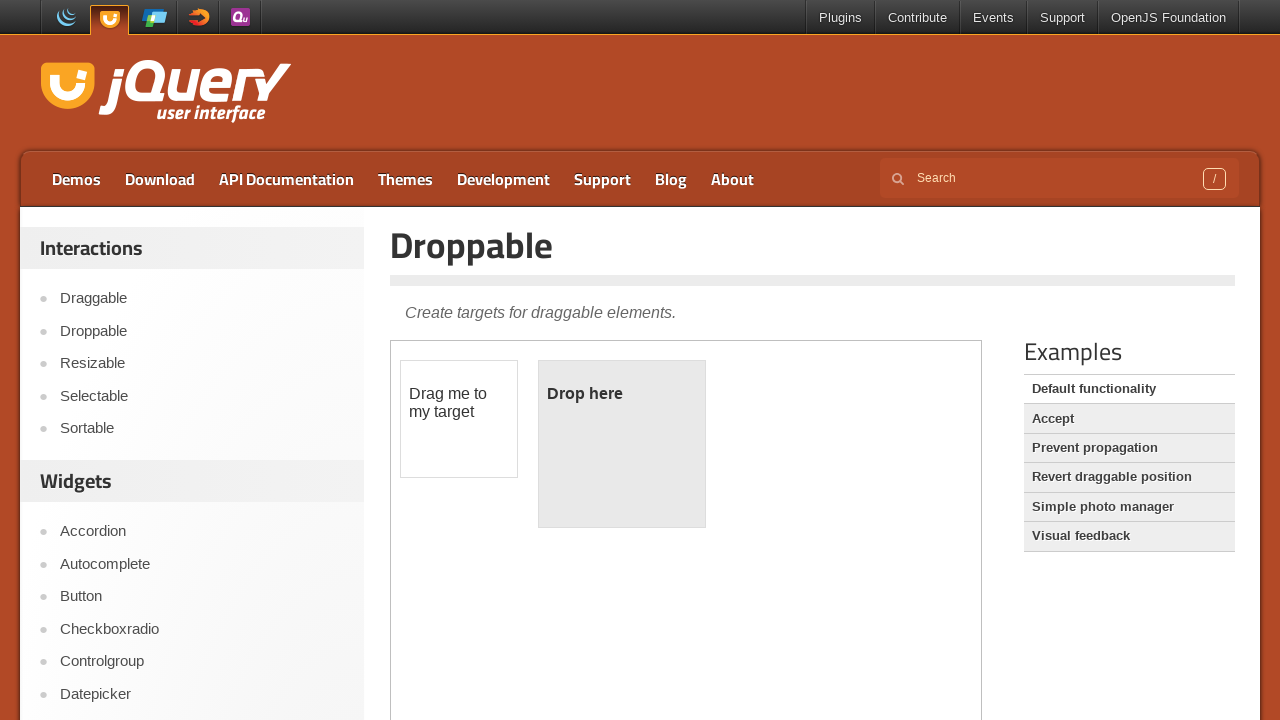

Clicked on the draggable element at (459, 419) on iframe.demo-frame >> internal:control=enter-frame >> #draggable
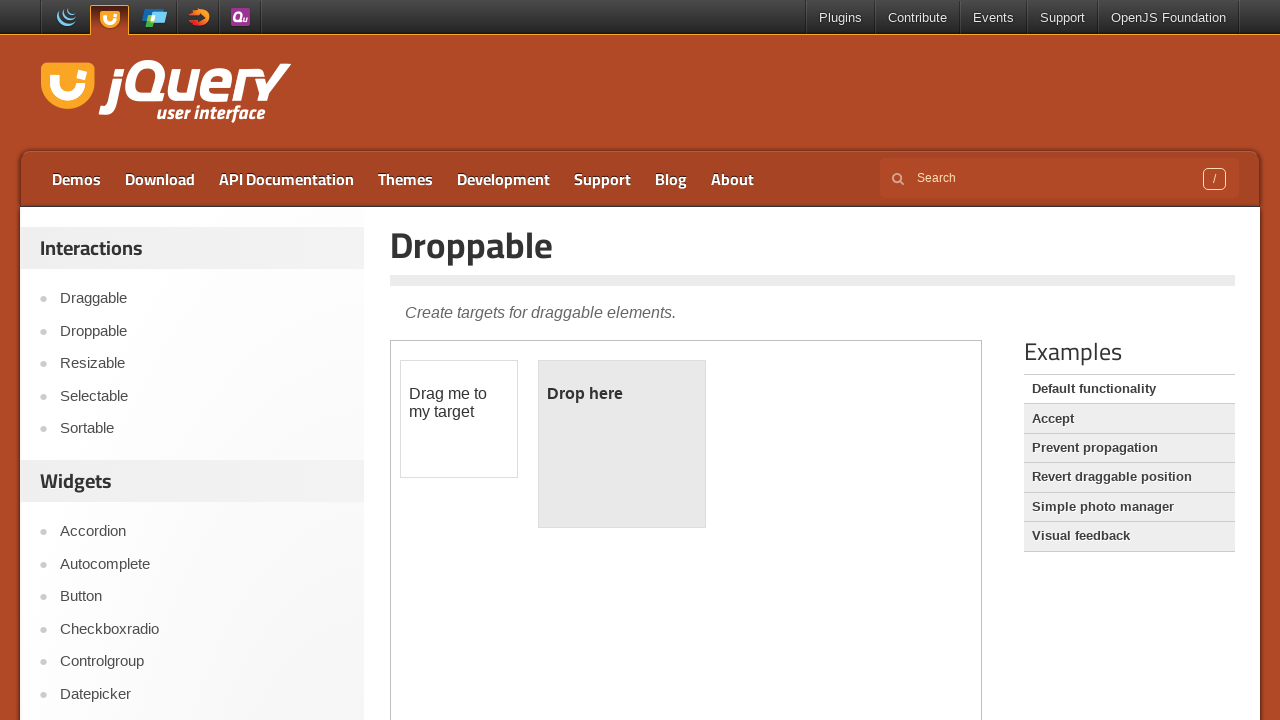

Dragged element to drop target successfully at (622, 444)
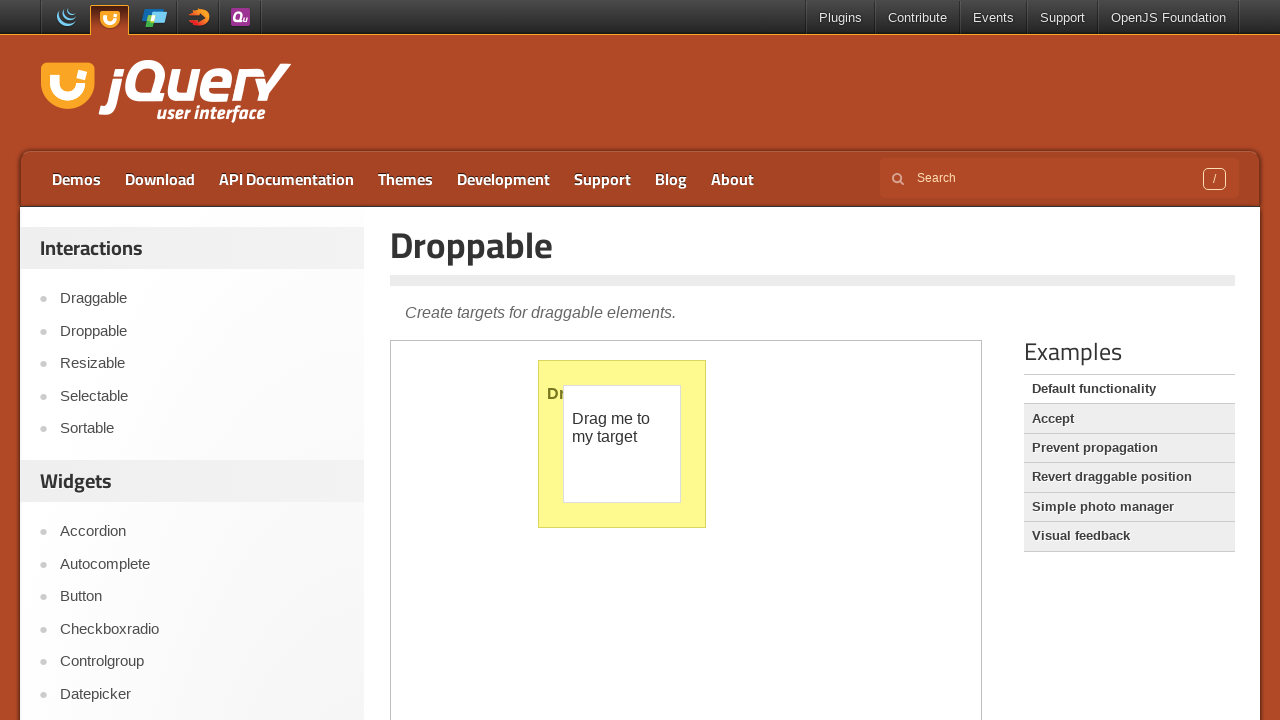

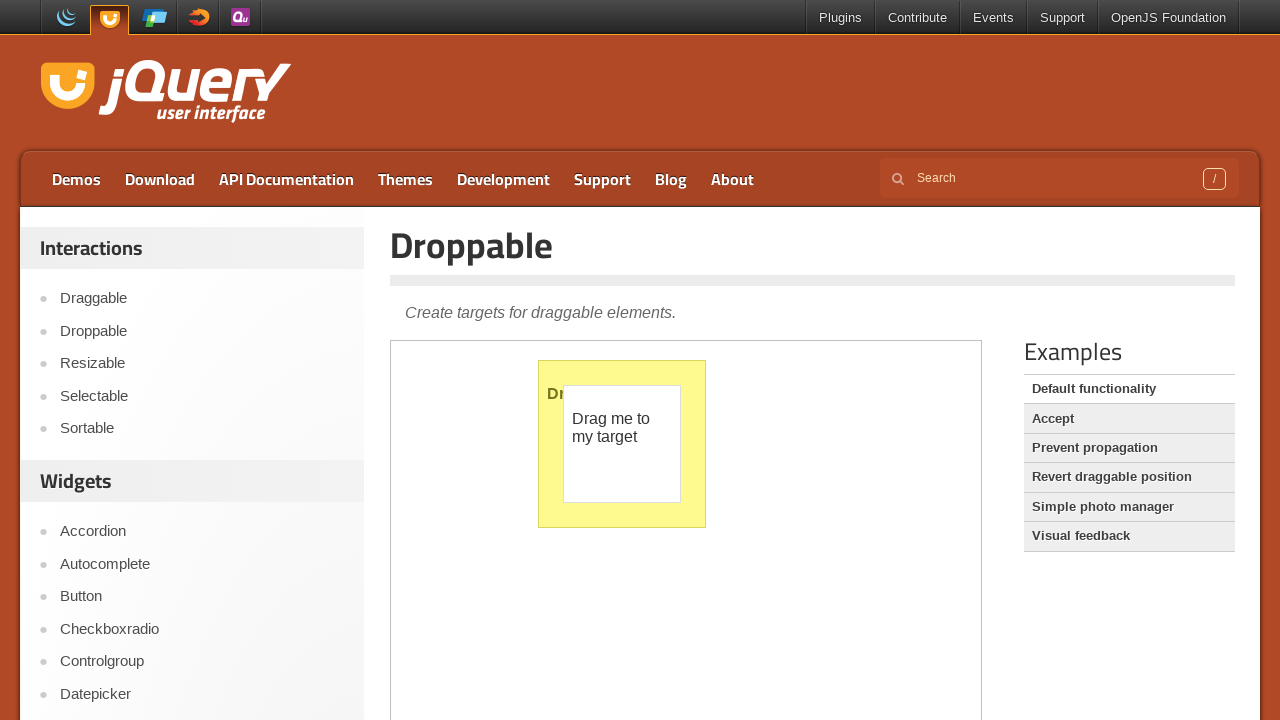